Tests navigation to the home page by clicking the CroCoder text logo in the footer

Starting URL: https://www.crocoder.dev

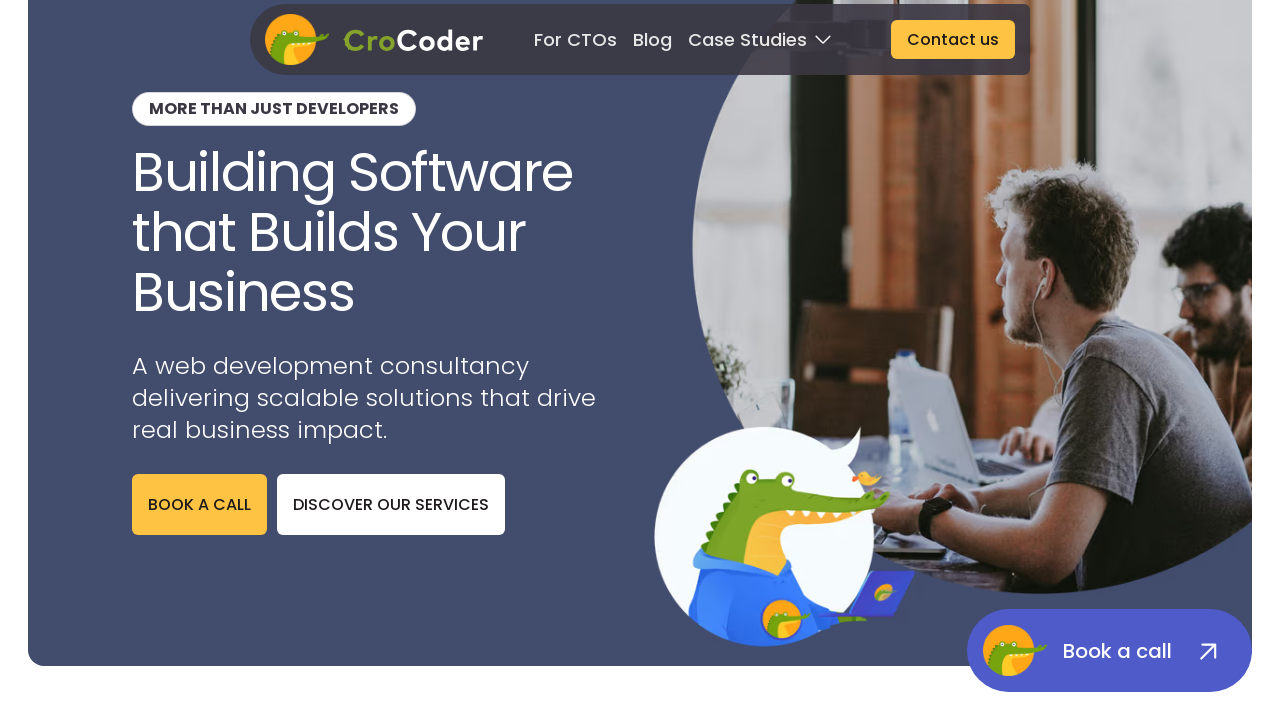

Clicked CroCoder text logo in footer at (166, 471) on footer >> a >> img[alt='Crocoder Text Logo']
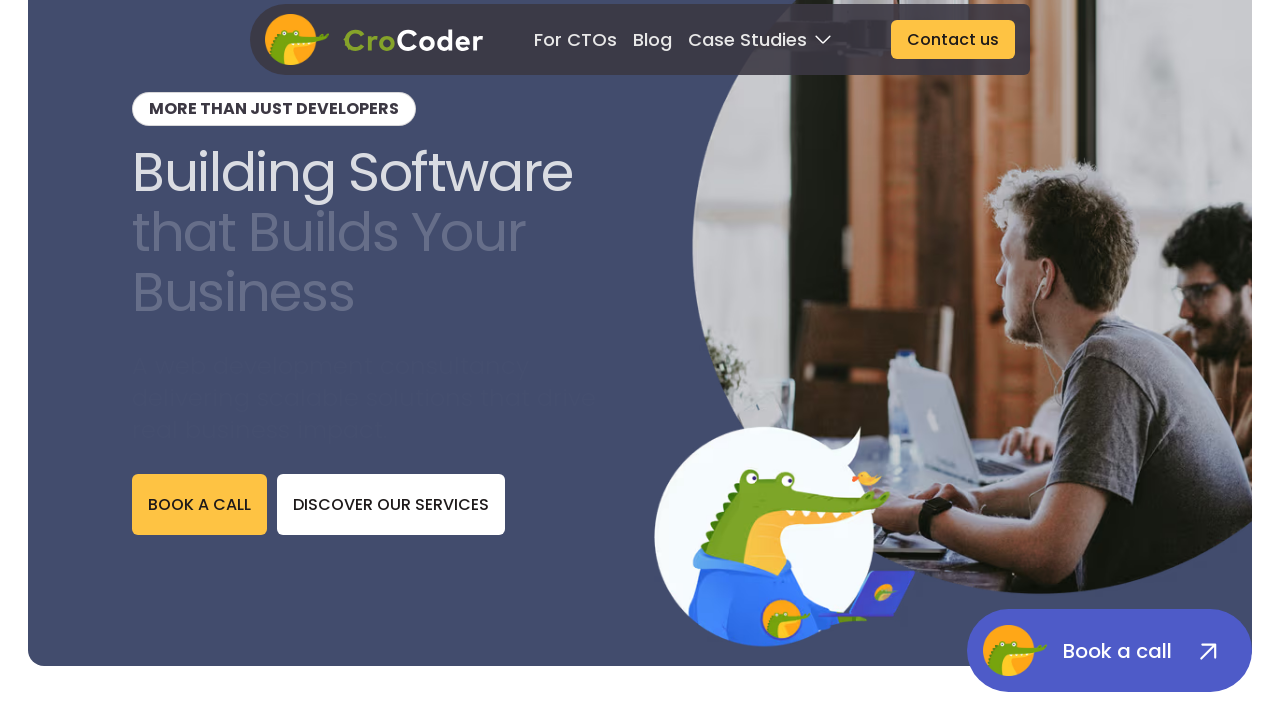

Waited for navigation to home page URL
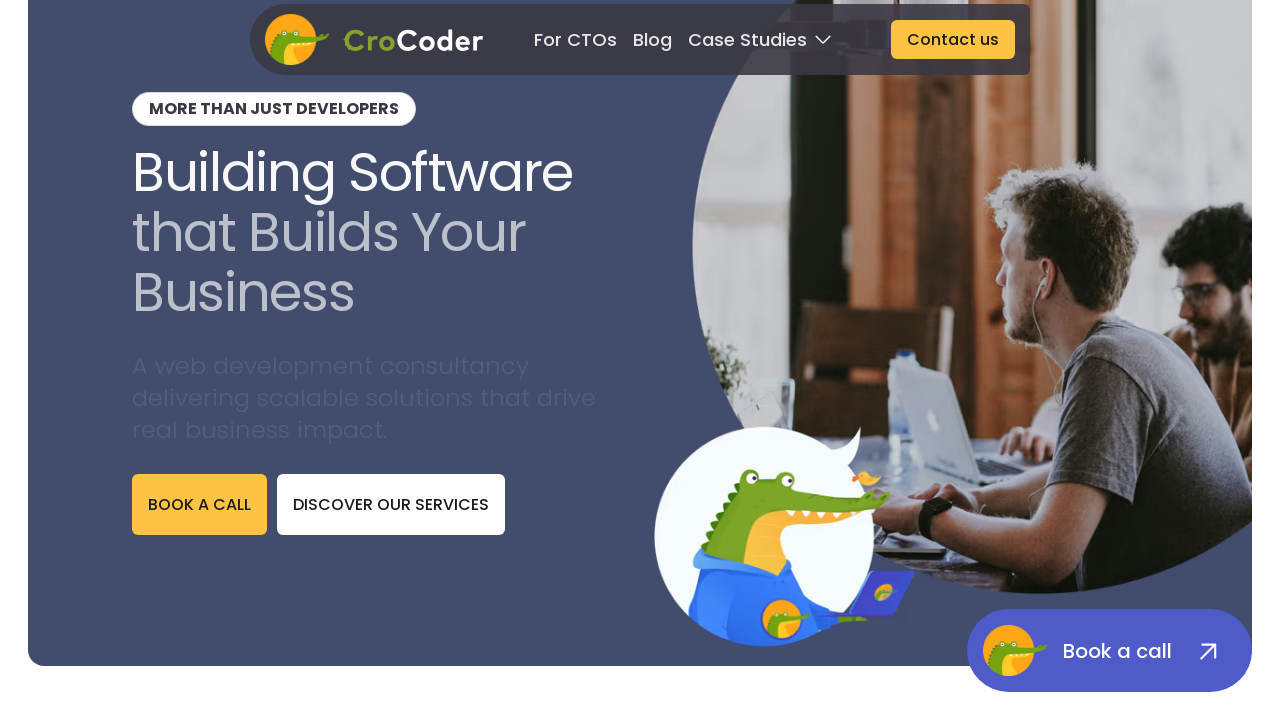

Verified home page content loaded with 'More than just developers' text
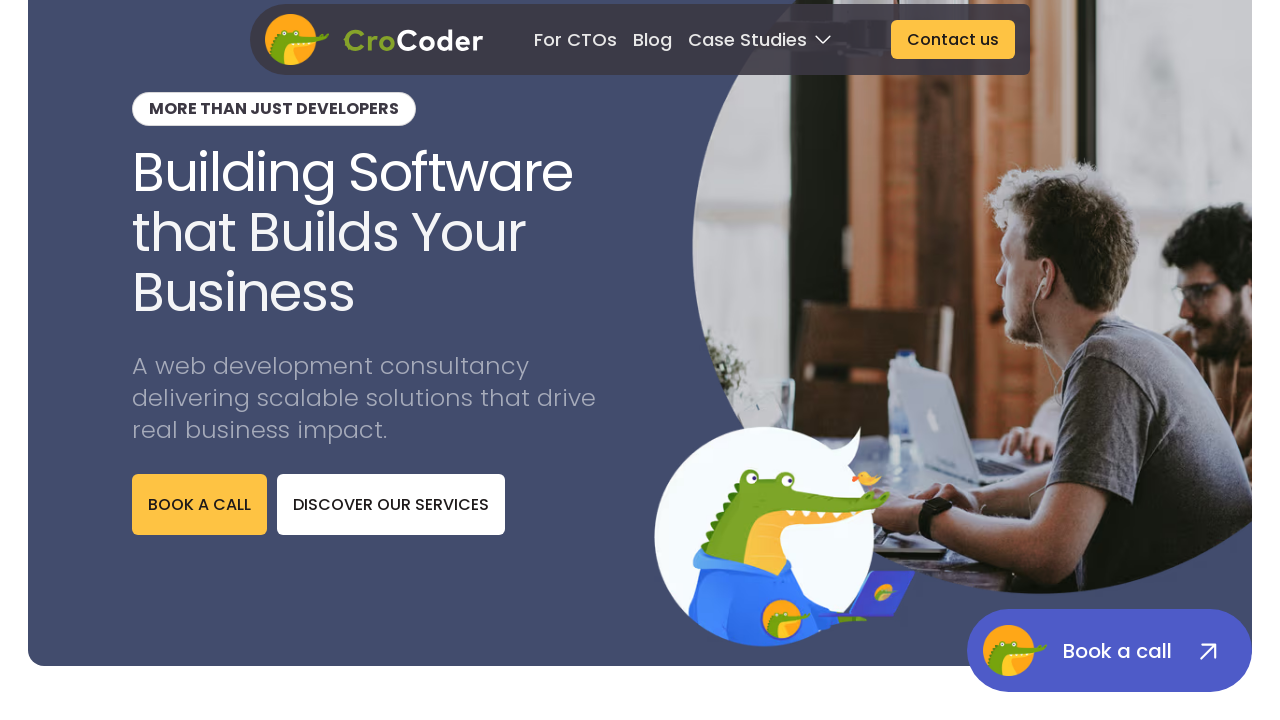

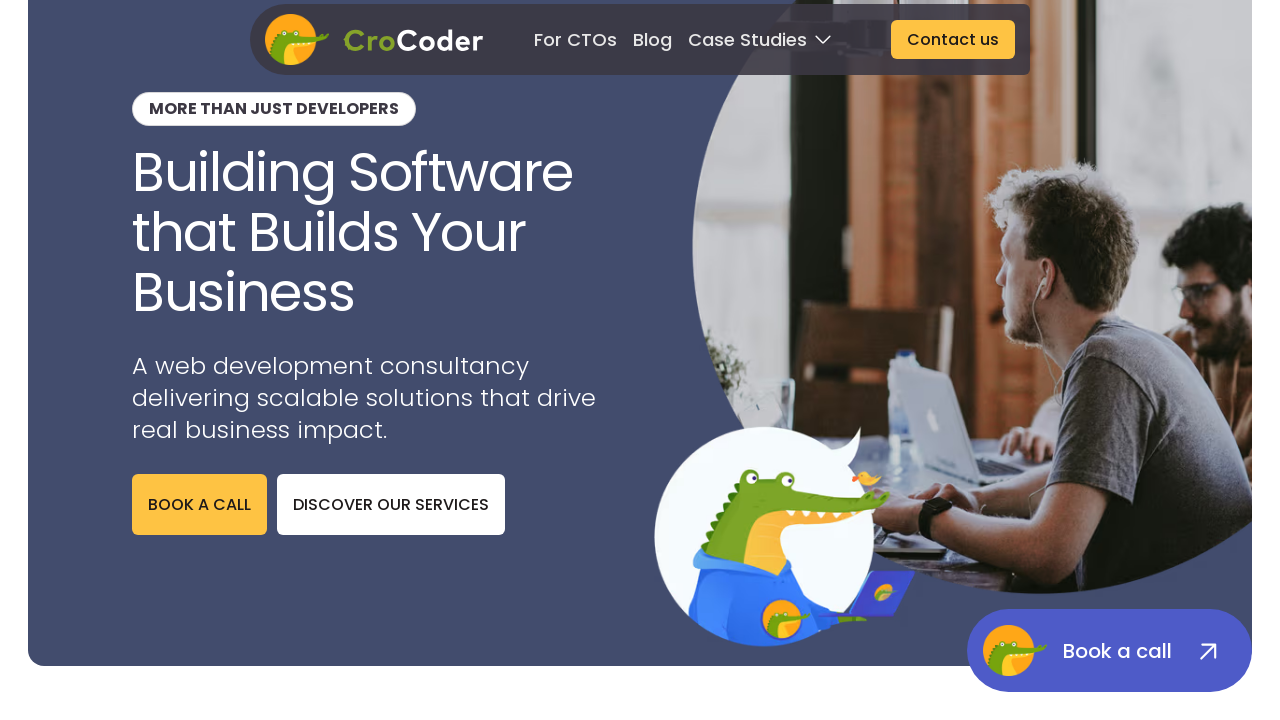